Tests a registration form by filling various input types including text field, radio button, checkbox, dropdown, and submitting the form

Starting URL: https://demo.automationtesting.in/Register.html

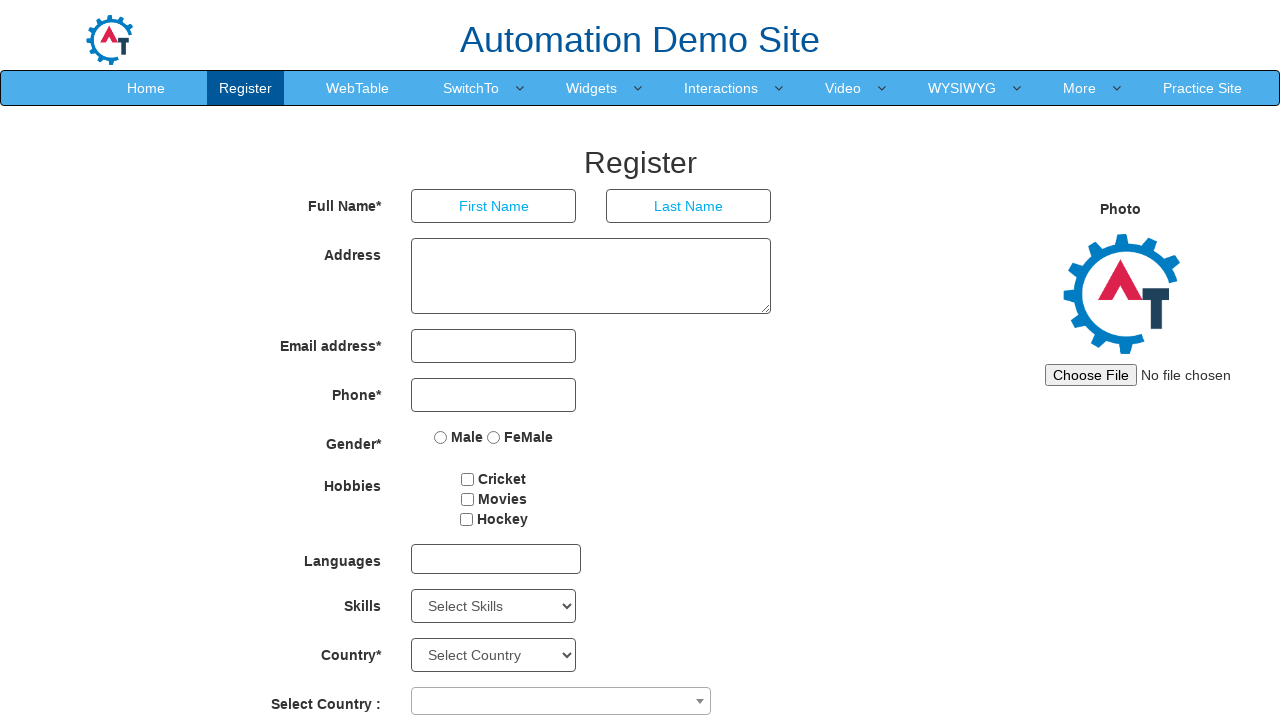

Filled first name field with 'John Smith' on //*[@id="basicBootstrapForm"]/div[1]/div[1]/input
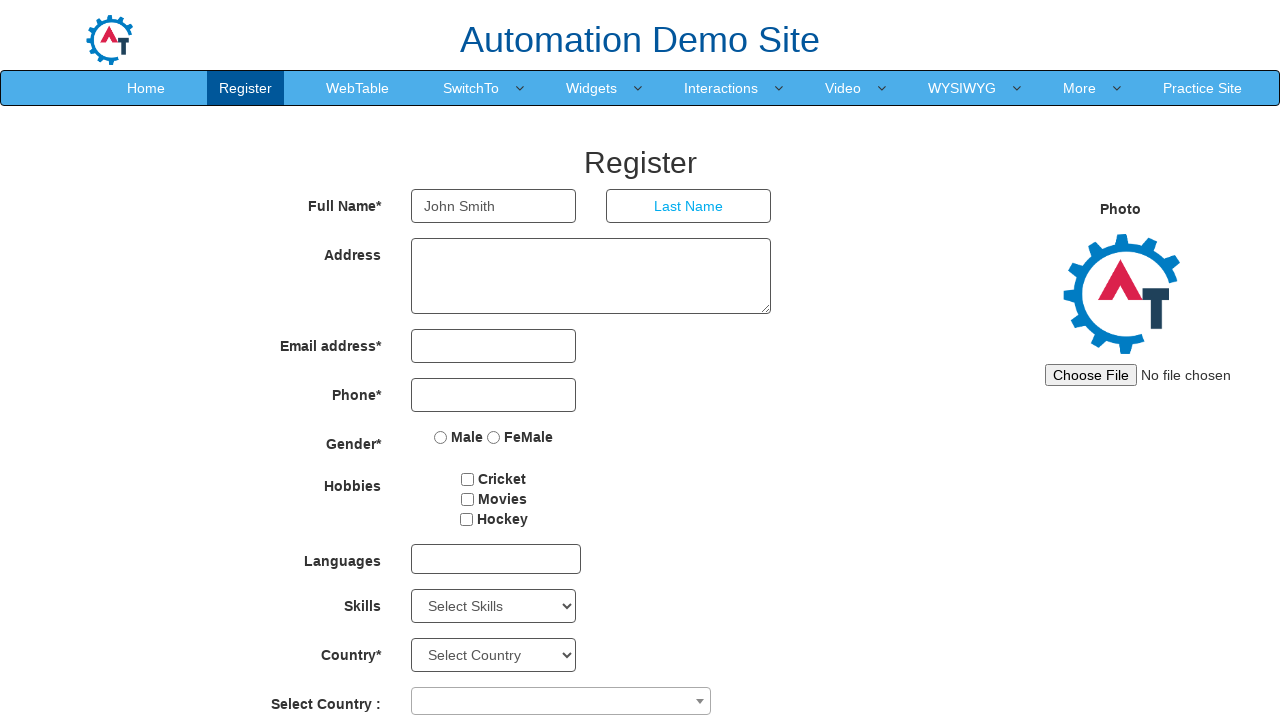

Clicked radio button at (441, 437) on input[name="radiooptions"]
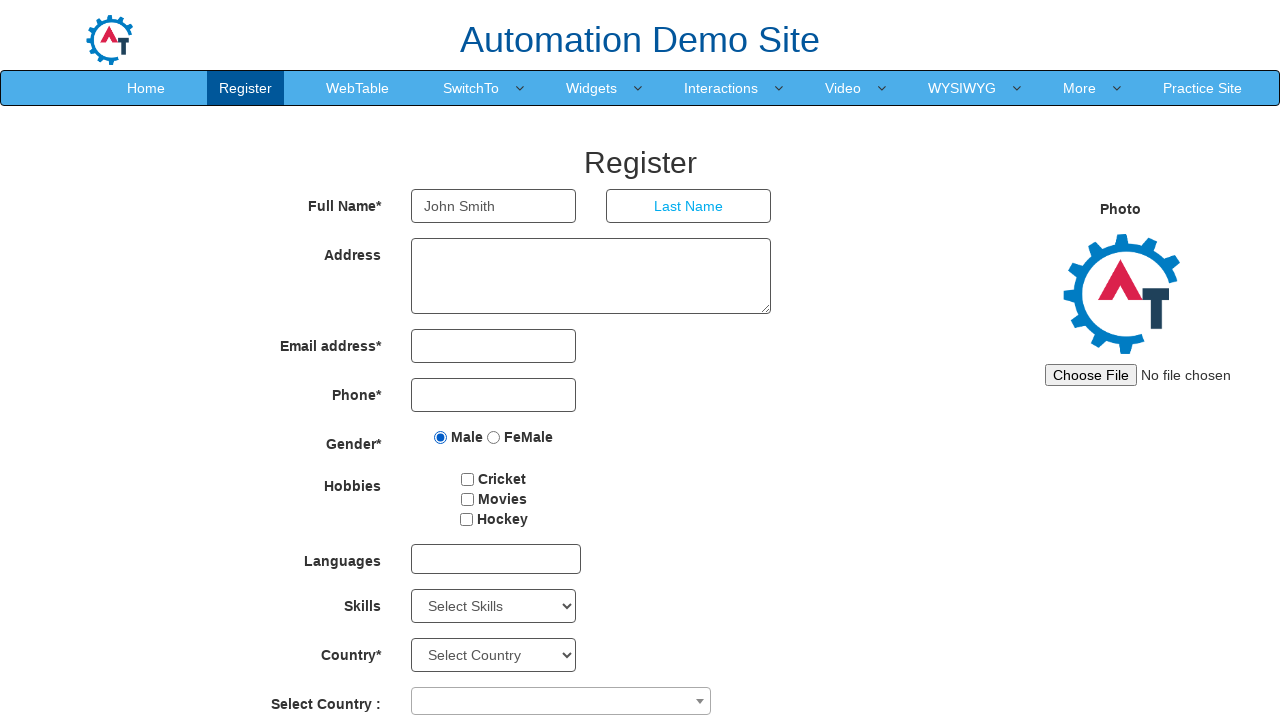

Clicked checkbox at (466, 519) on #checkbox3
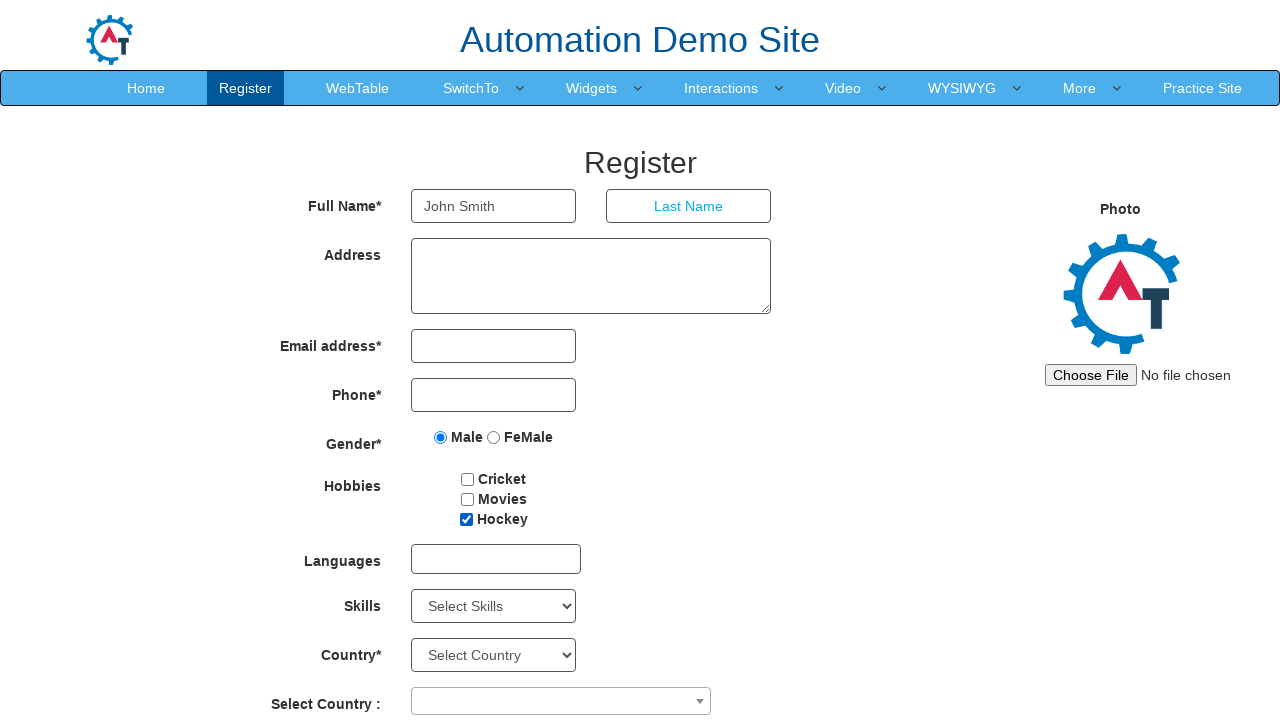

Selected 'PHP' from Skills dropdown on #Skills
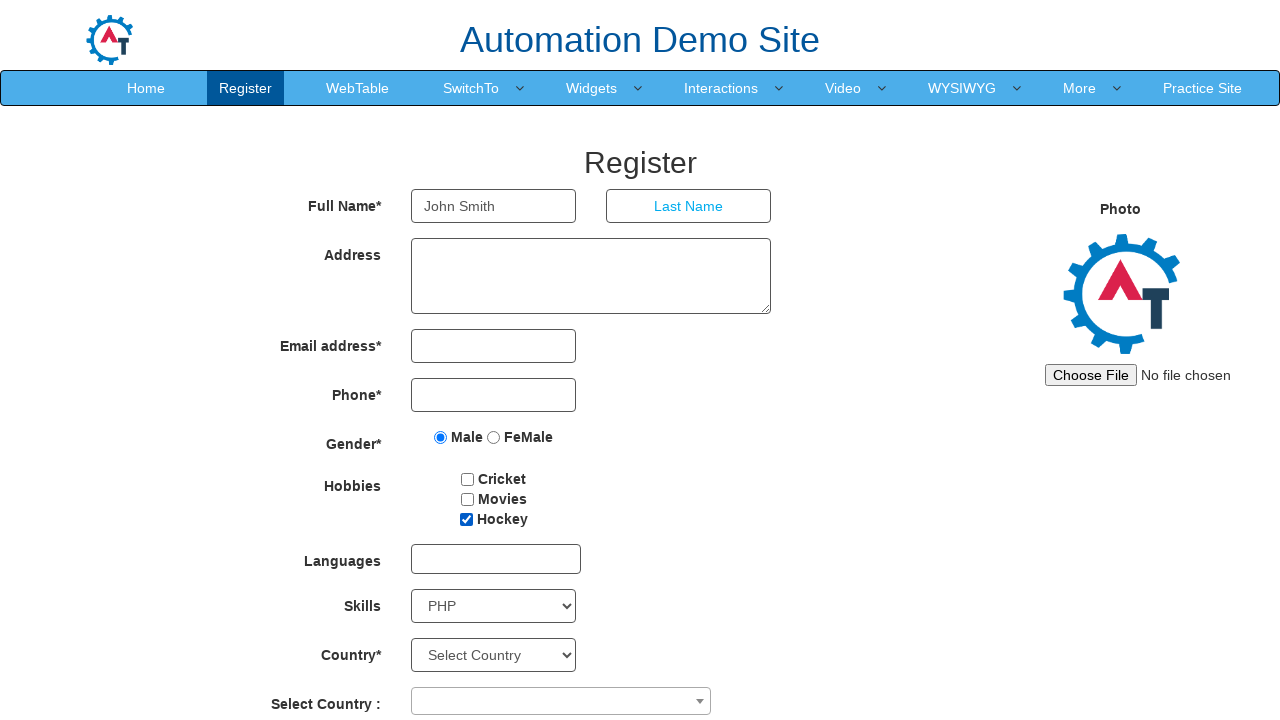

Scrolled to submit button
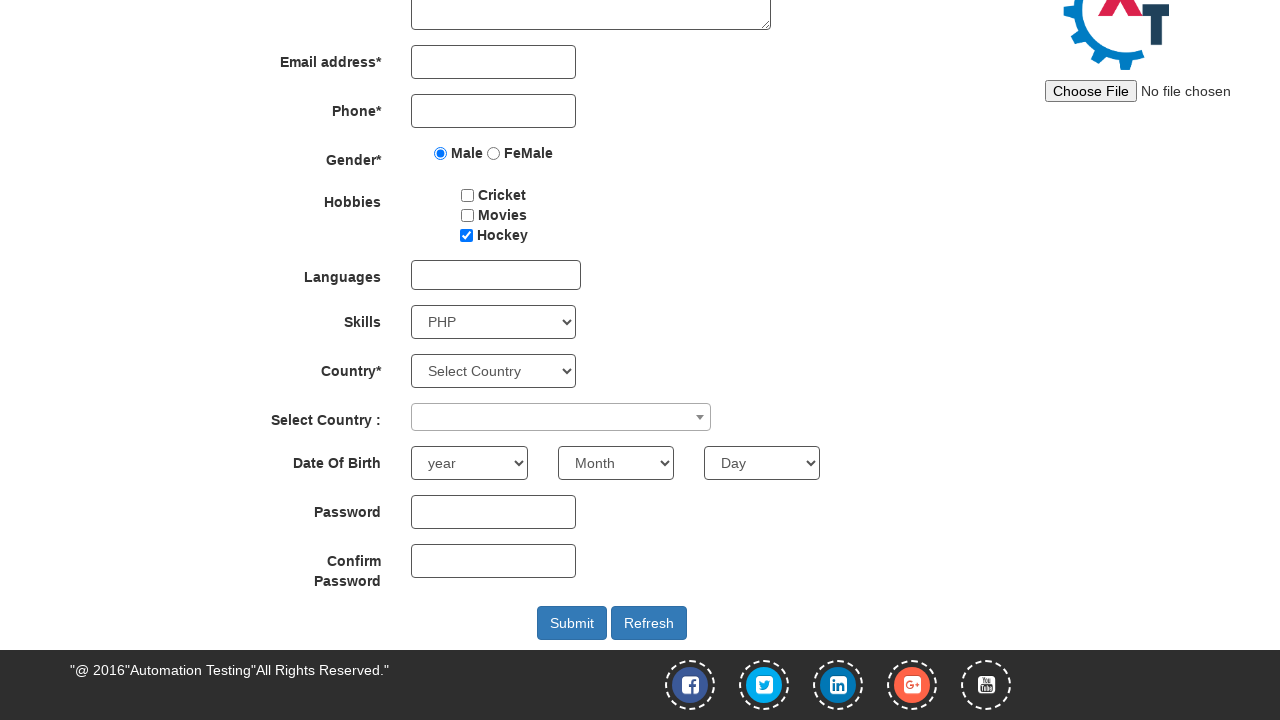

Clicked submit button to submit registration form at (572, 623) on #submitbtn
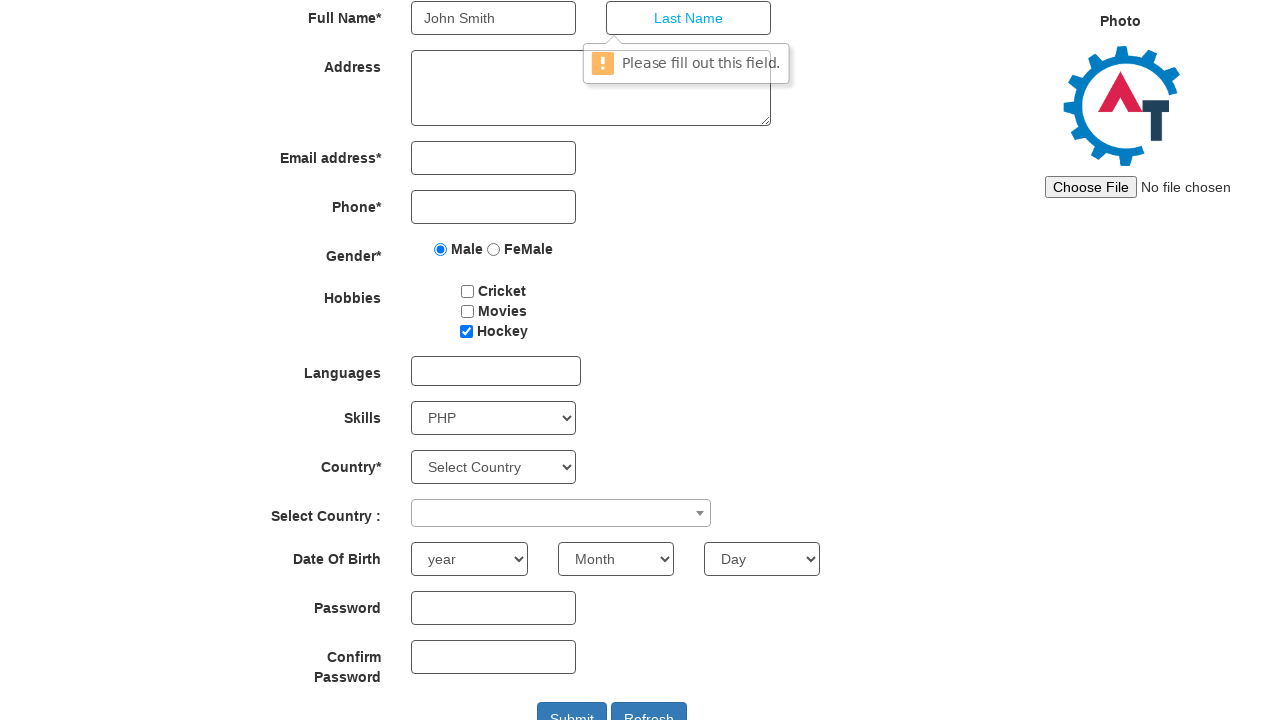

Waited 5 seconds for form submission to process
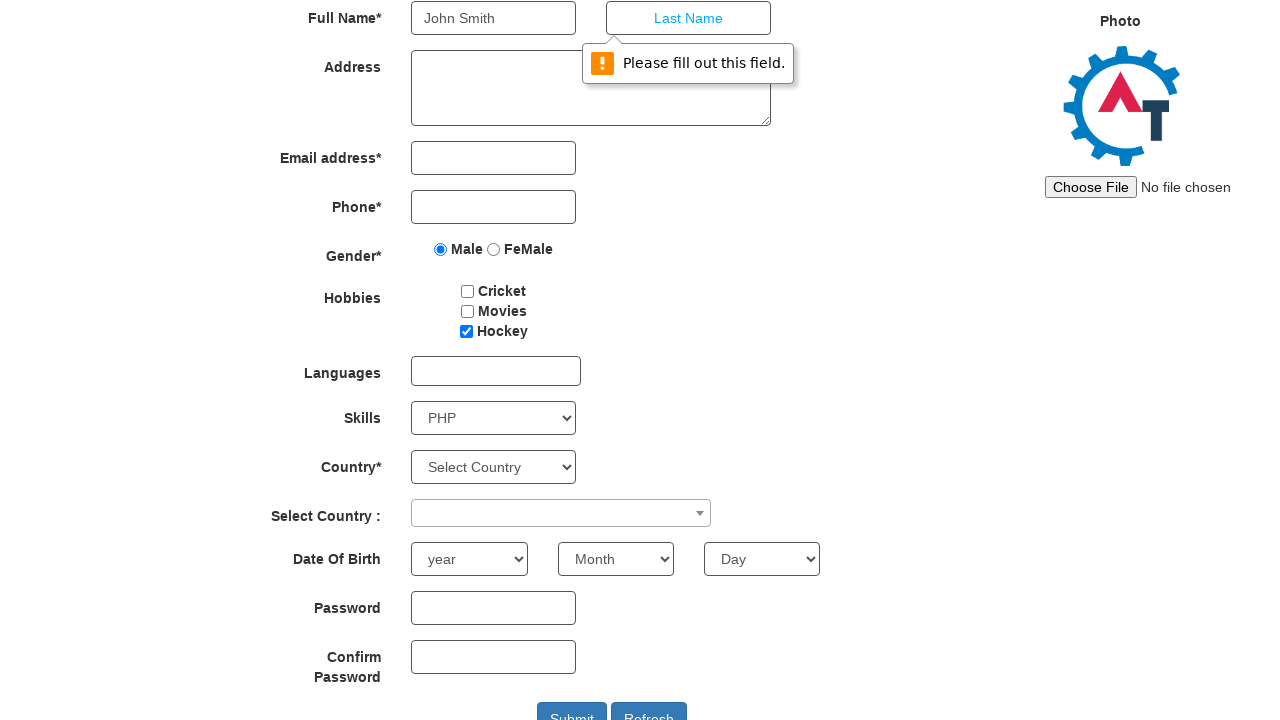

Scrolled to refresh button
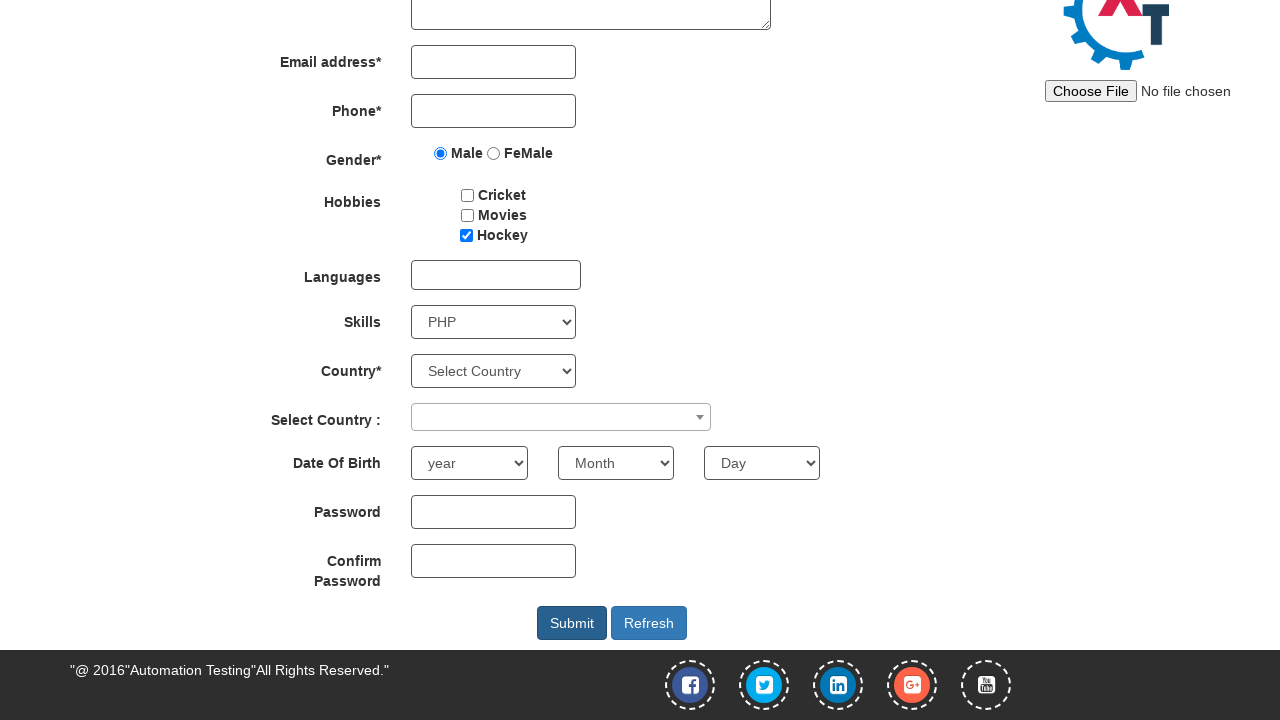

Clicked refresh button at (649, 623) on #Button1
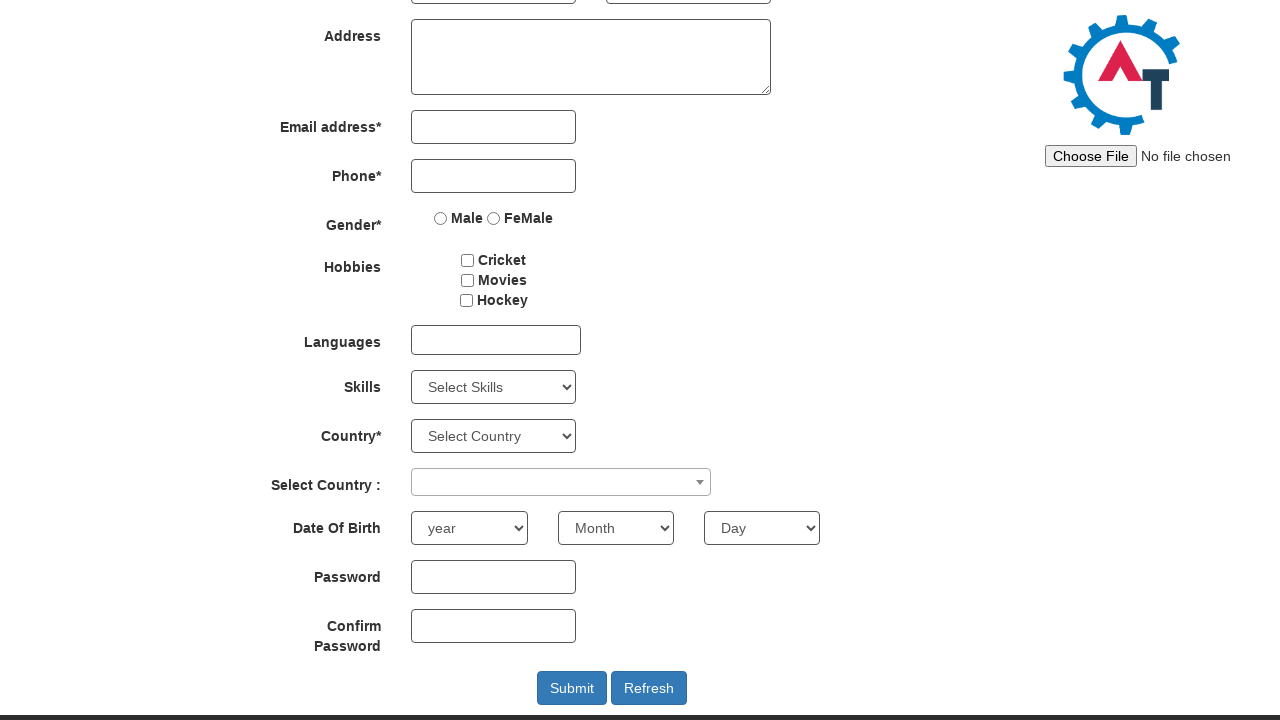

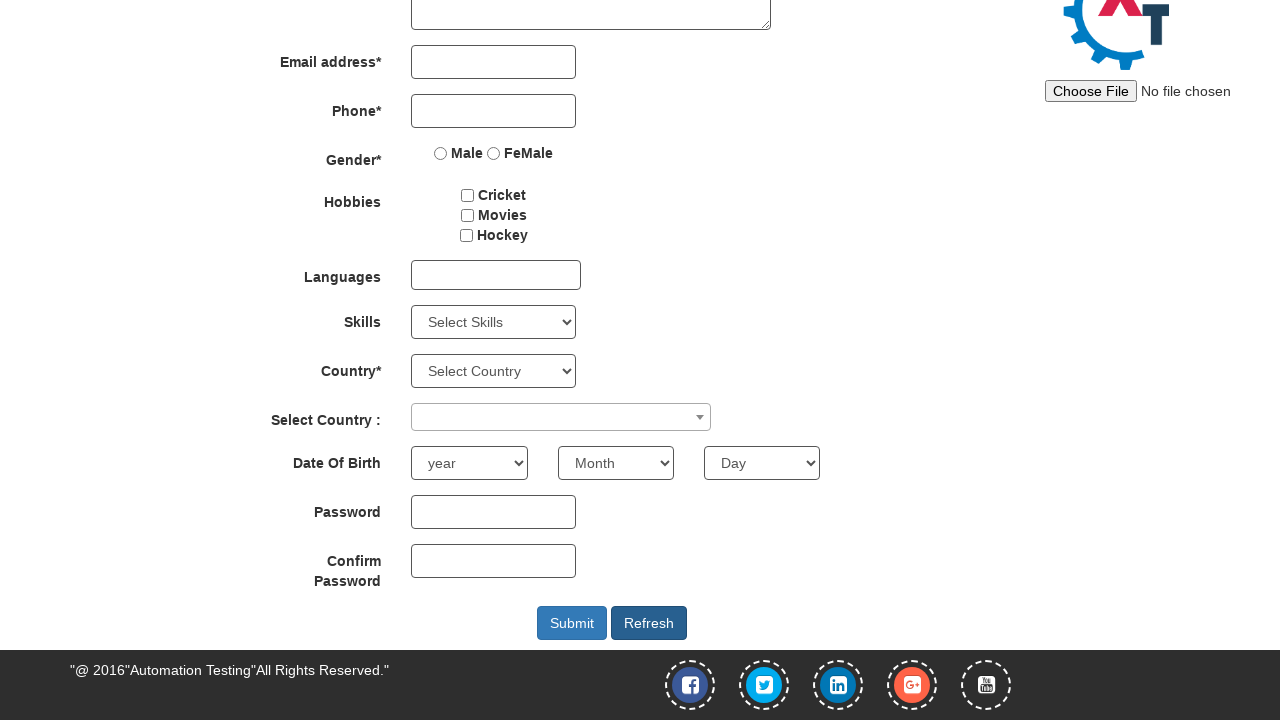